Navigates to a Selenium course content page, clicks on a heading element to expand a section, then clicks on an Interview Questions link.

Starting URL: http://greenstech.in/selenium-course-content.html

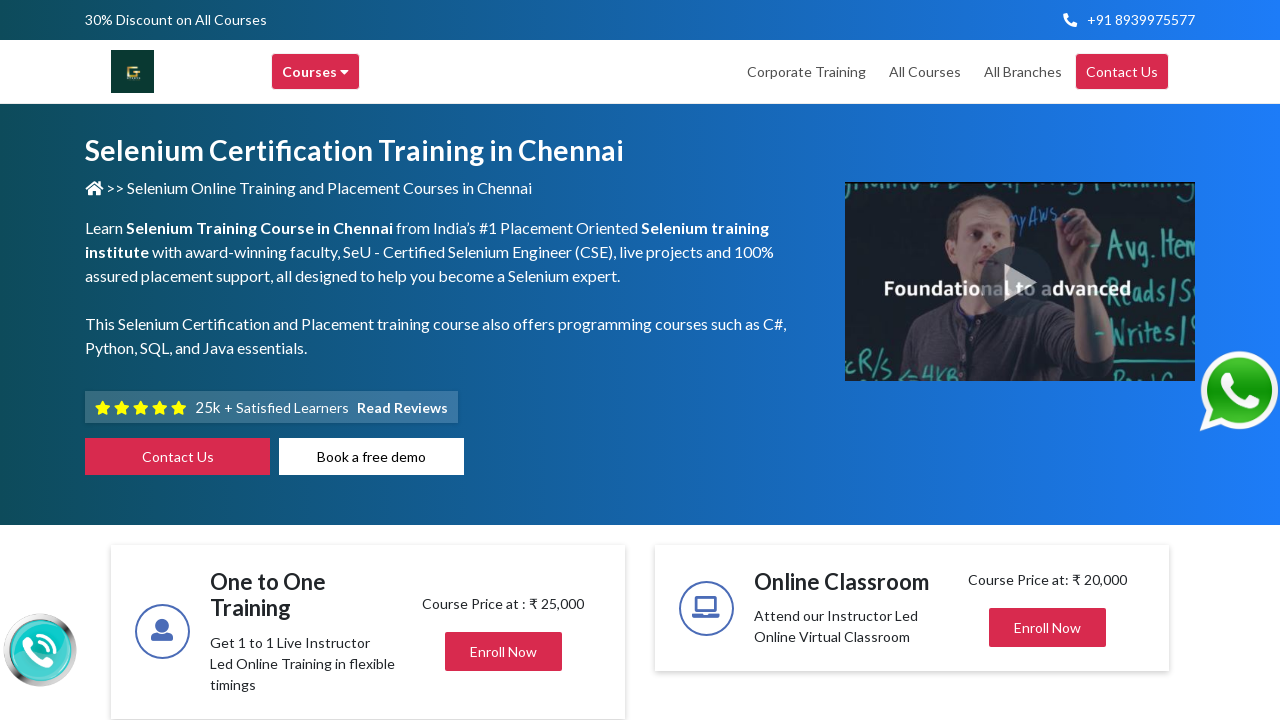

Navigated to Selenium course content page
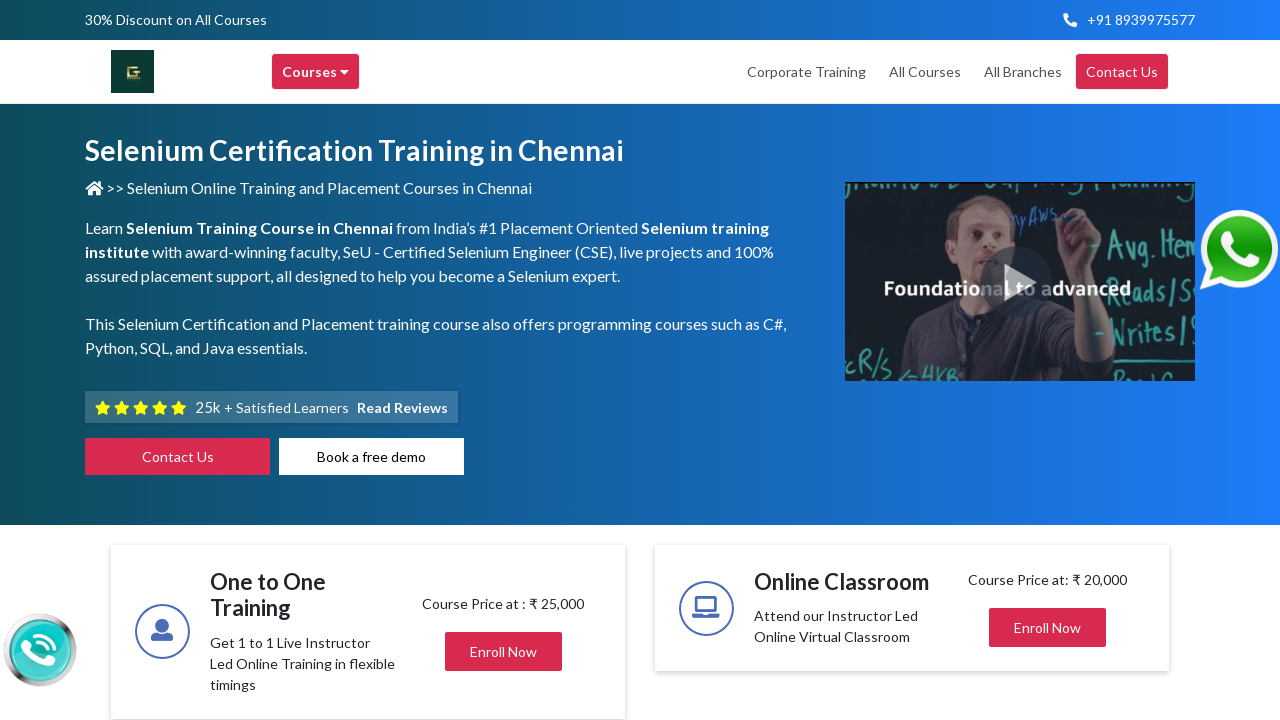

Clicked on heading element to expand section at (1048, 361) on xpath=//div[@id='heading20']
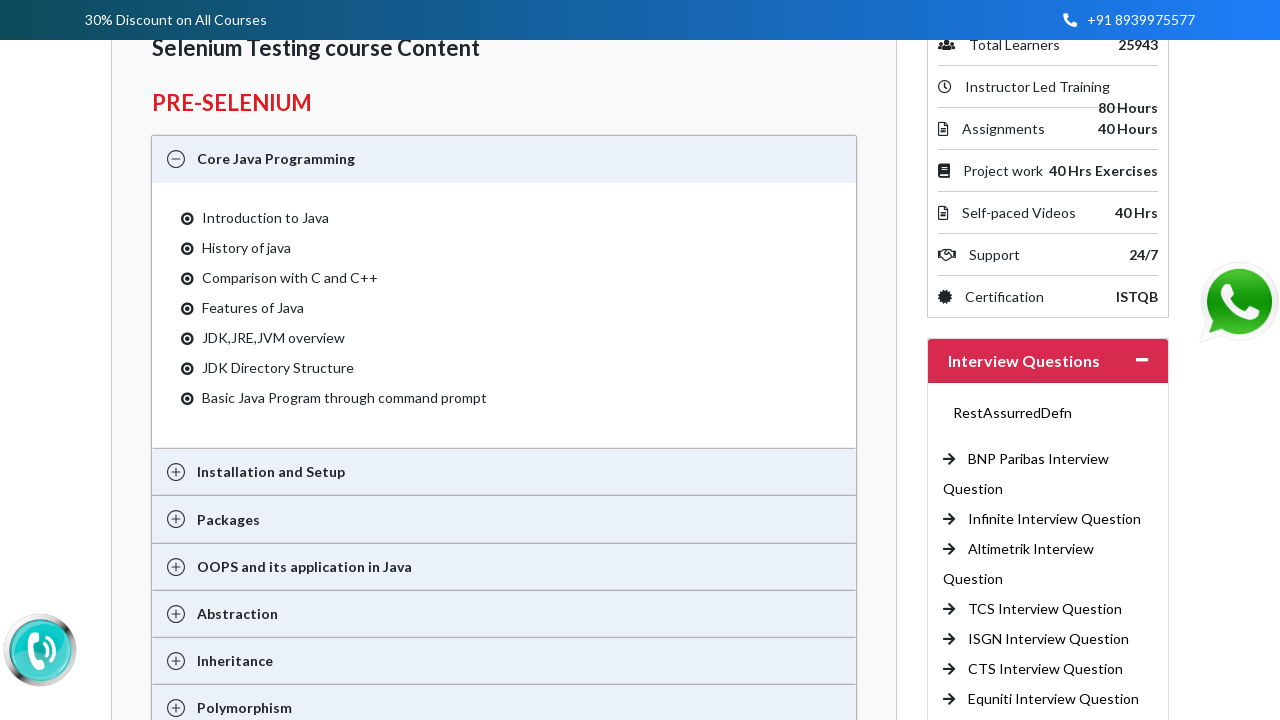

Waited for section expansion animation
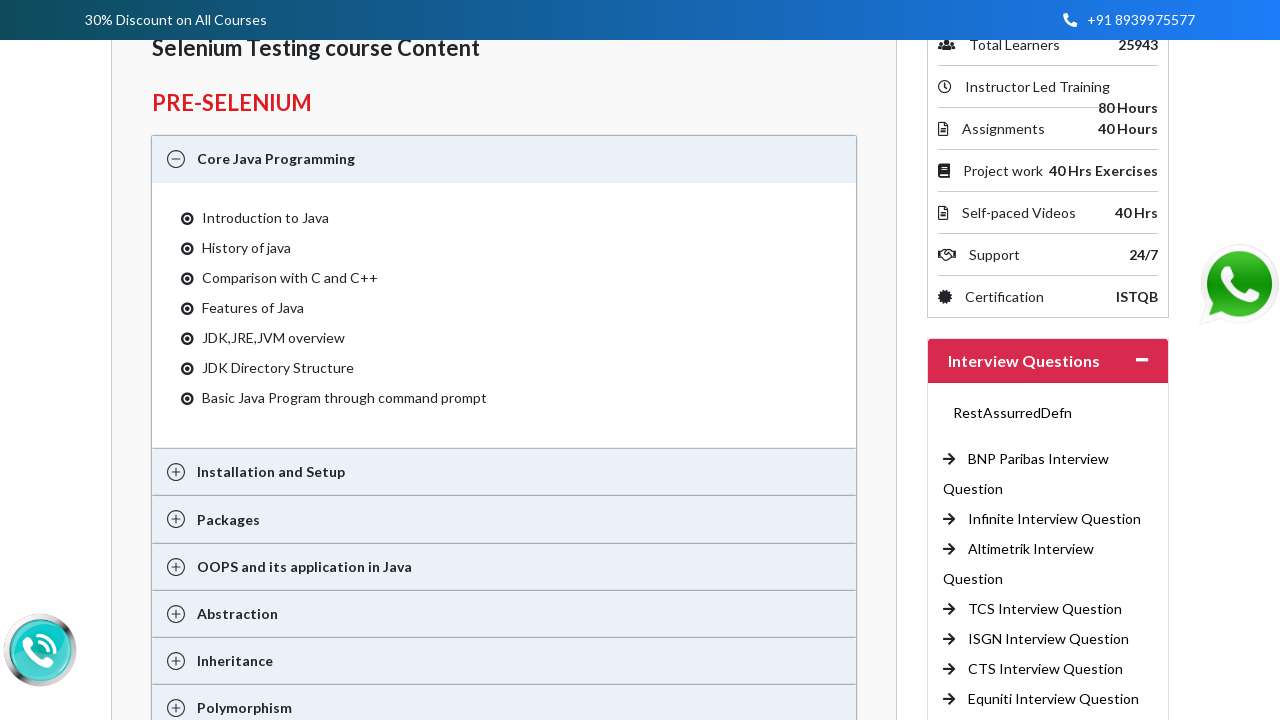

Clicked on the 6th Interview Questions link at (1046, 669) on (//a[@title='Interview Questions'])[6]
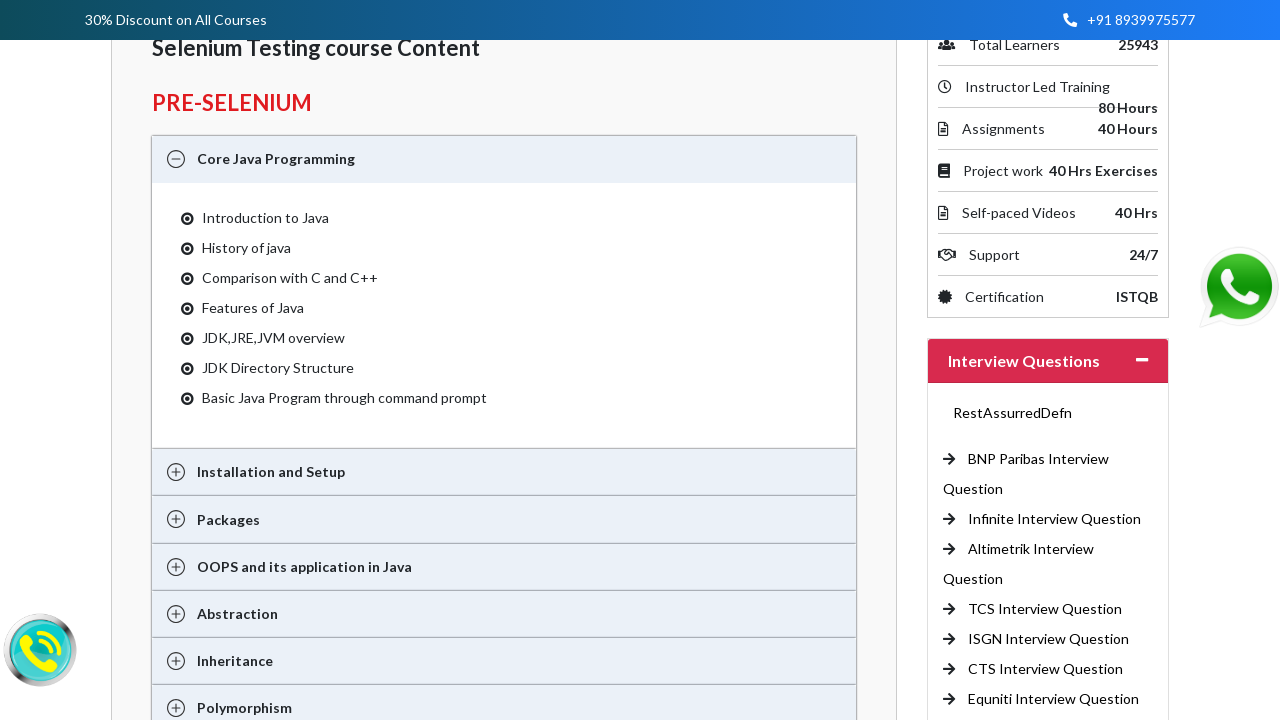

Waited for page navigation to complete
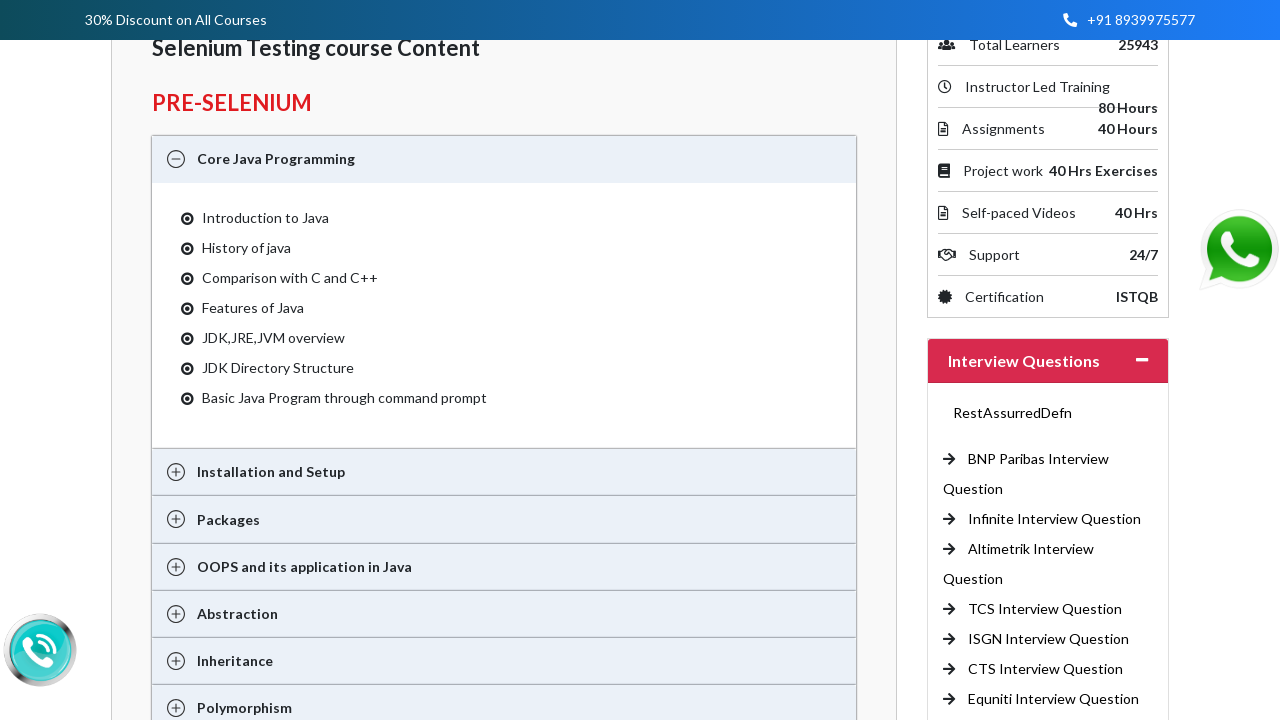

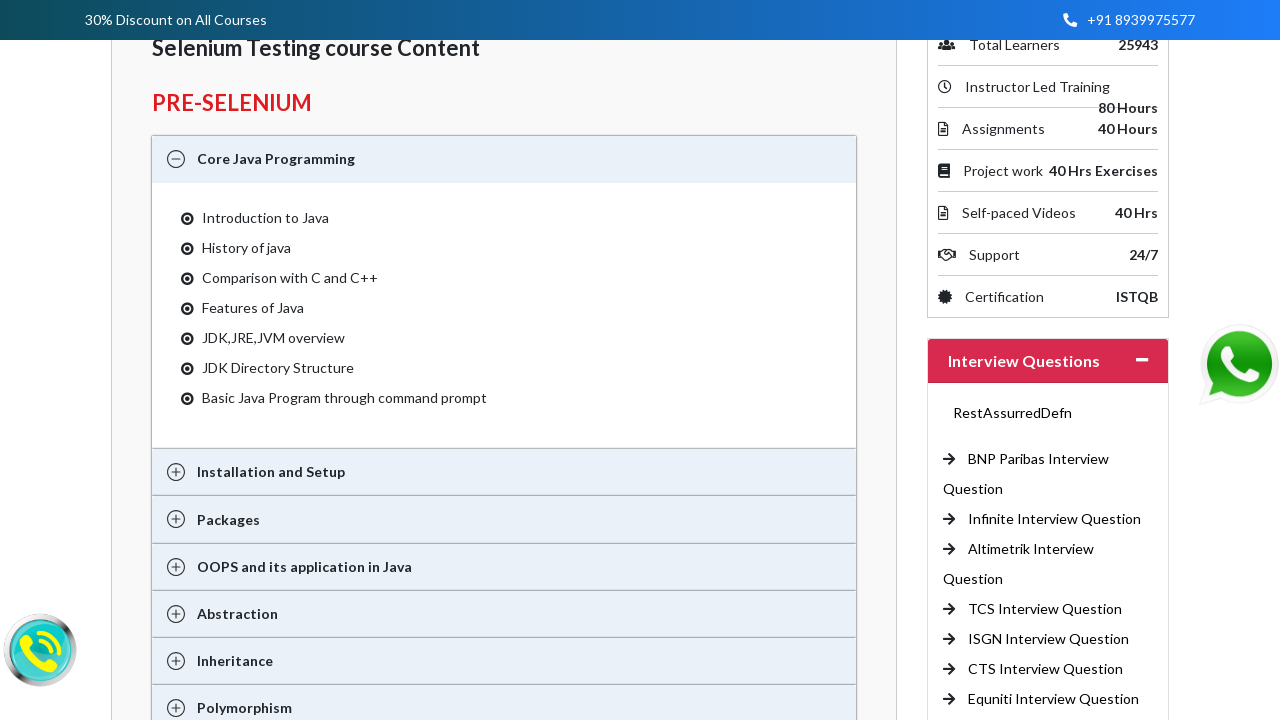